Navigates to the Selenium documentation website and captures a full page screenshot by scrolling through the viewport and stitching images together

Starting URL: https://www.selenium.dev/

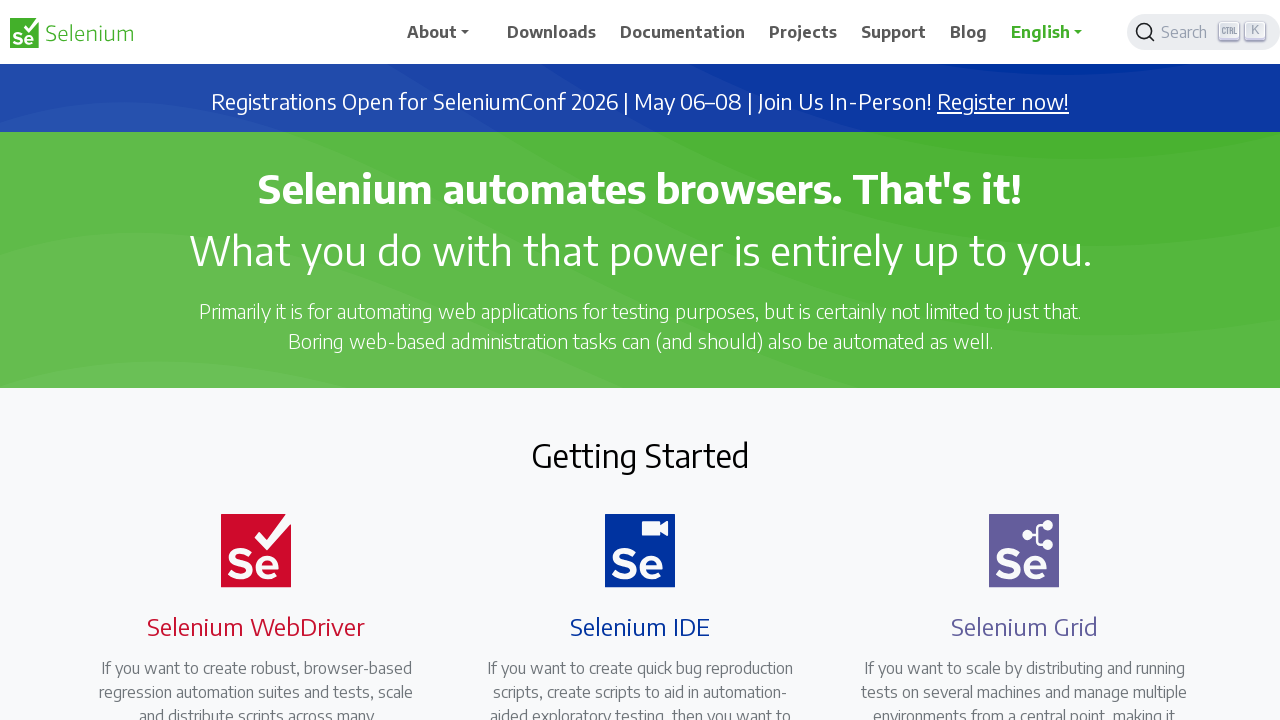

Retrieved total page width
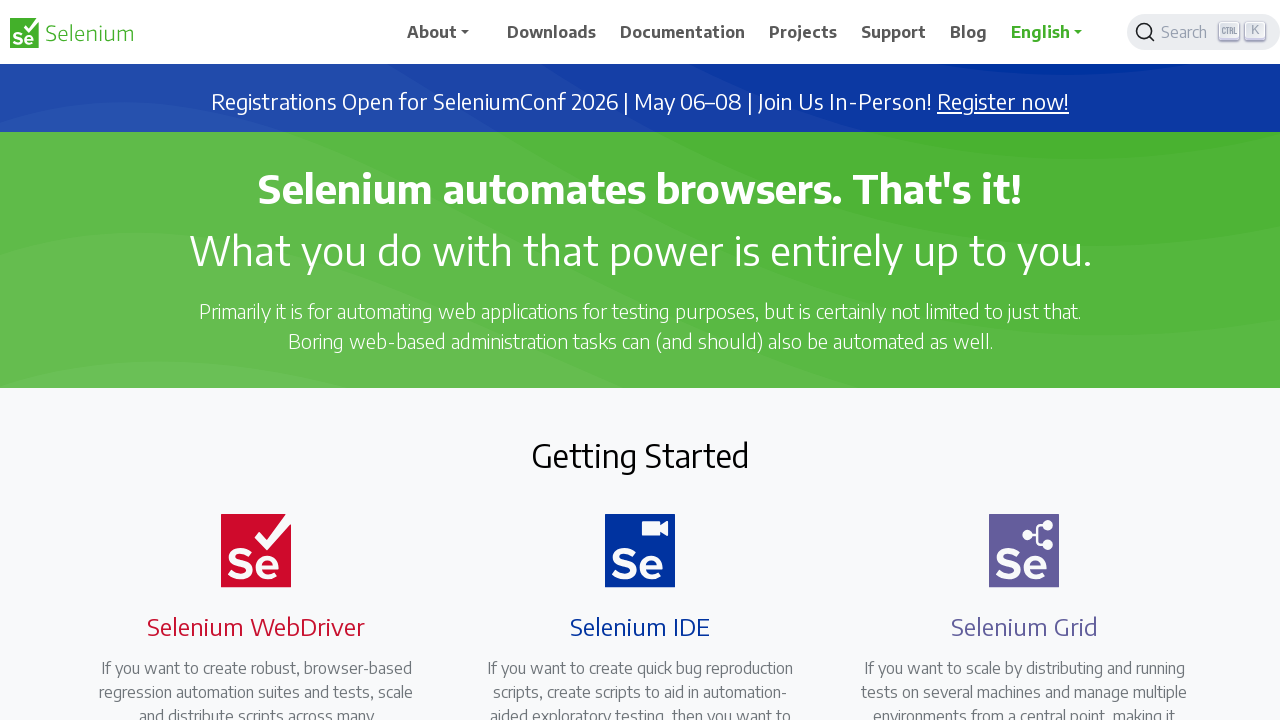

Retrieved total page height
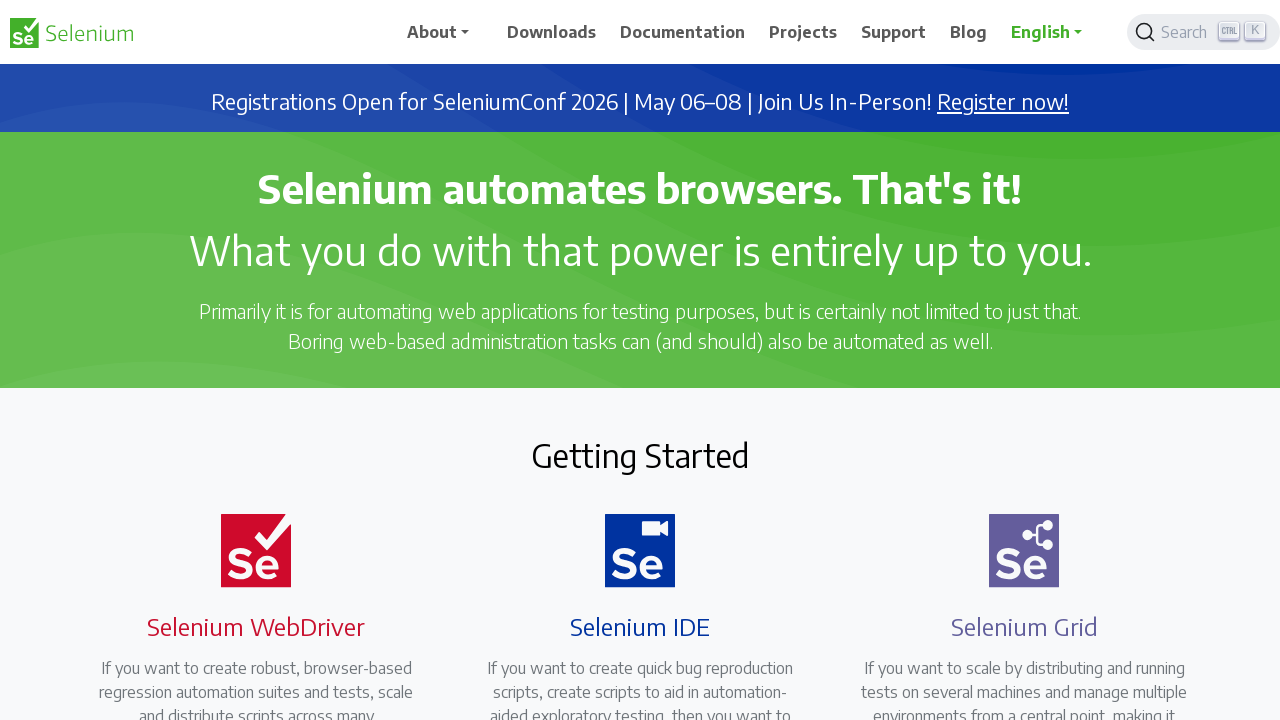

Retrieved viewport width
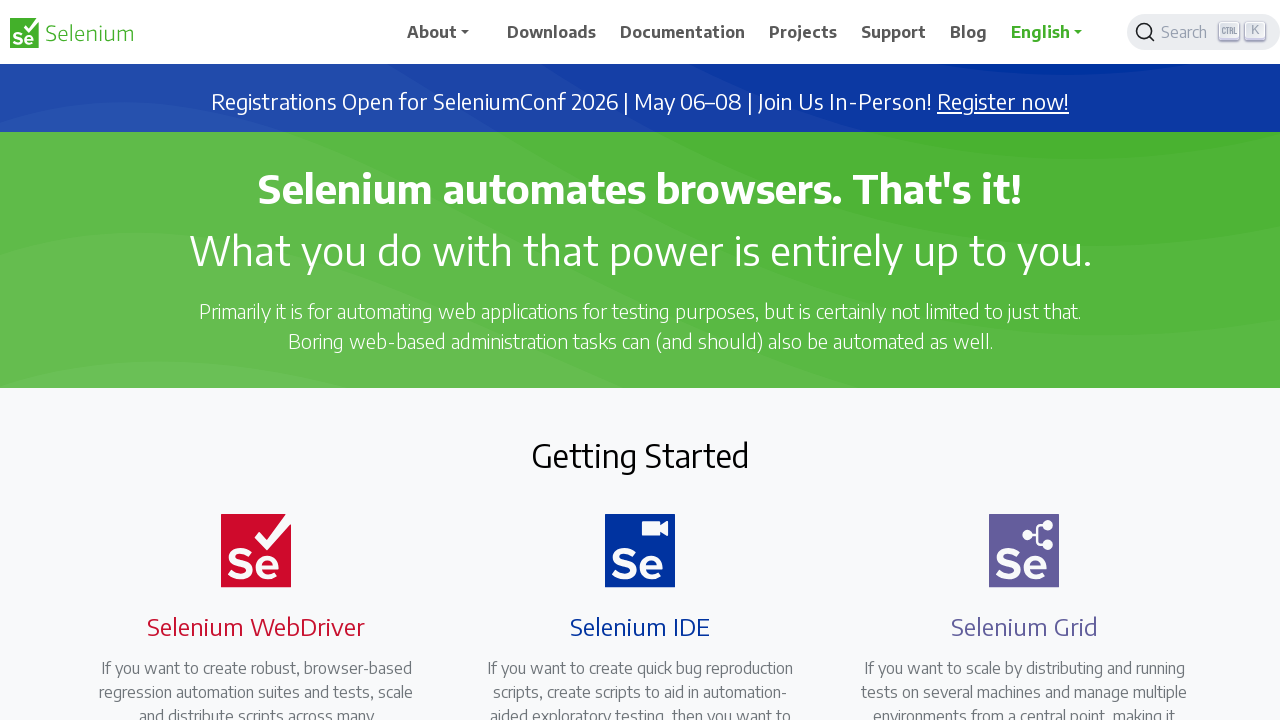

Retrieved viewport height
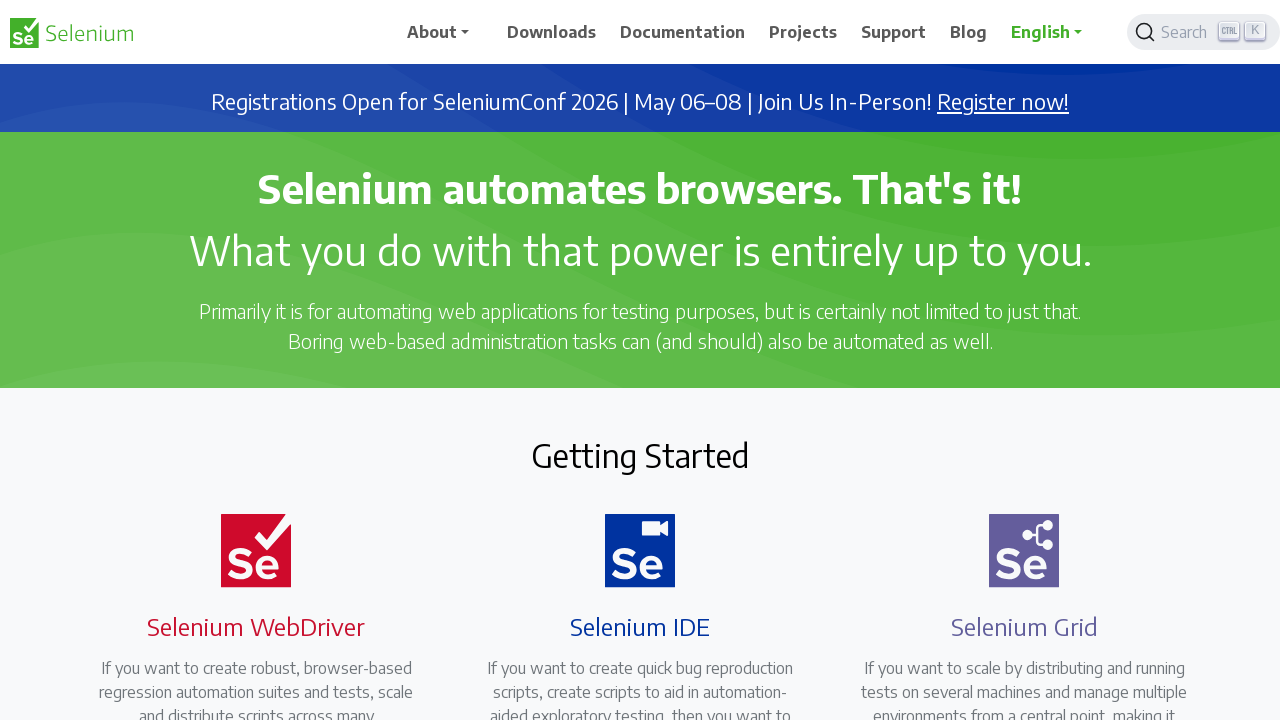

Scrolled to position (0, 0)
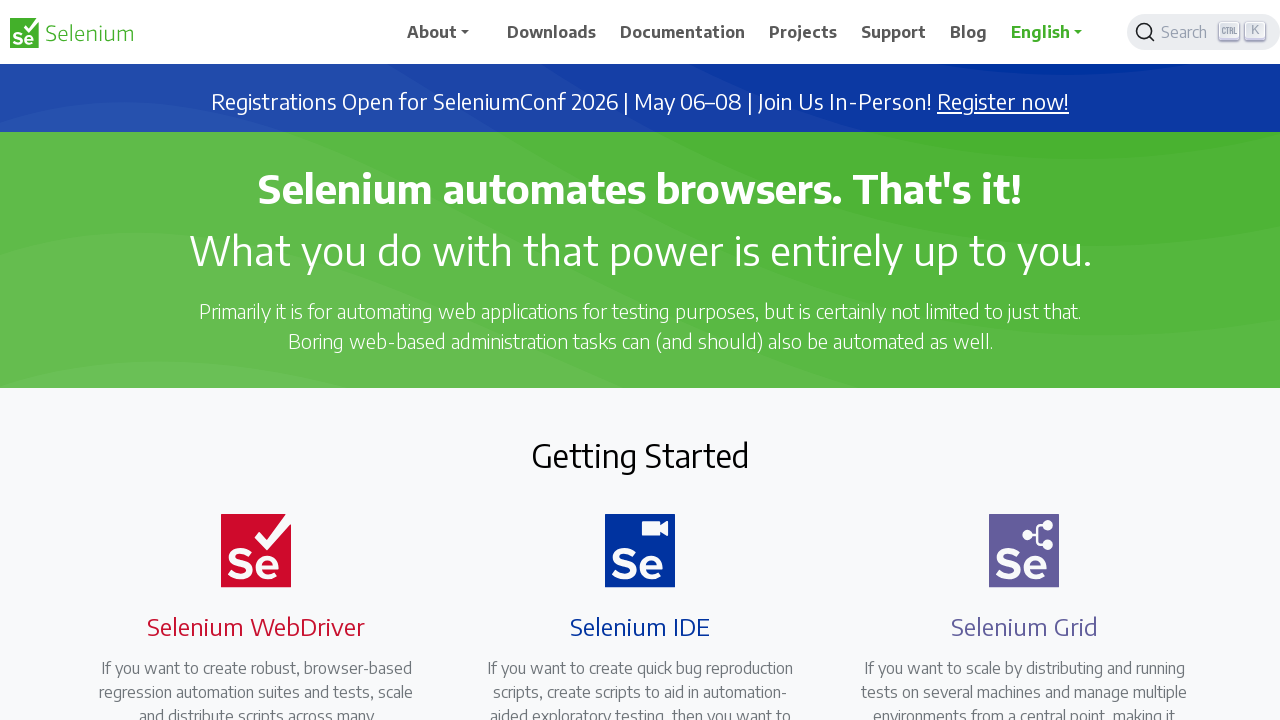

Waited for content to load after scroll
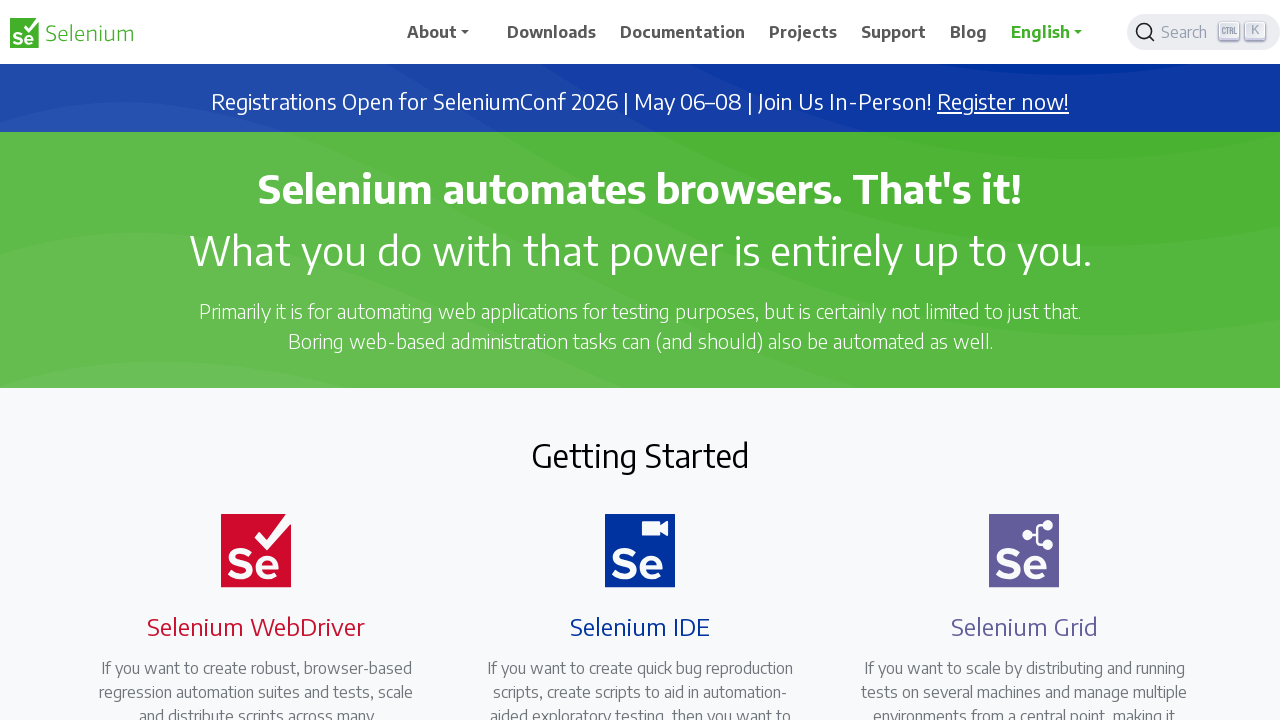

Scrolled to position (0, 720)
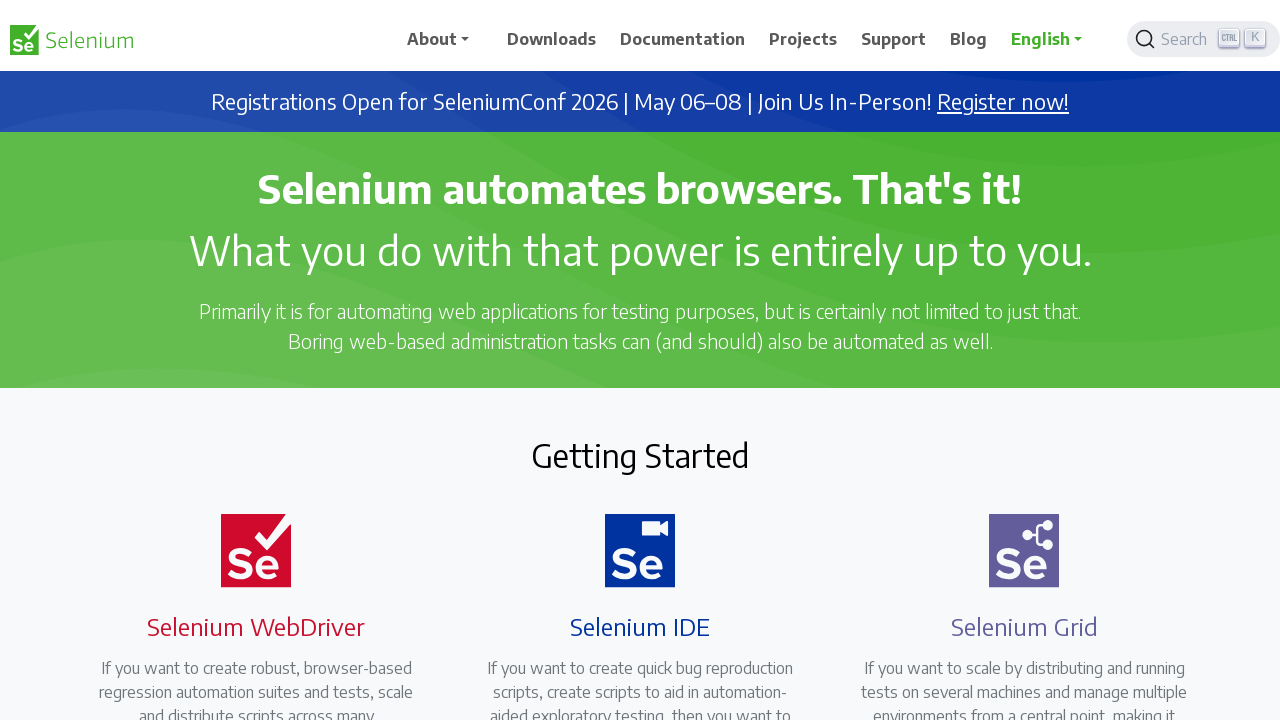

Waited for content to load after scroll
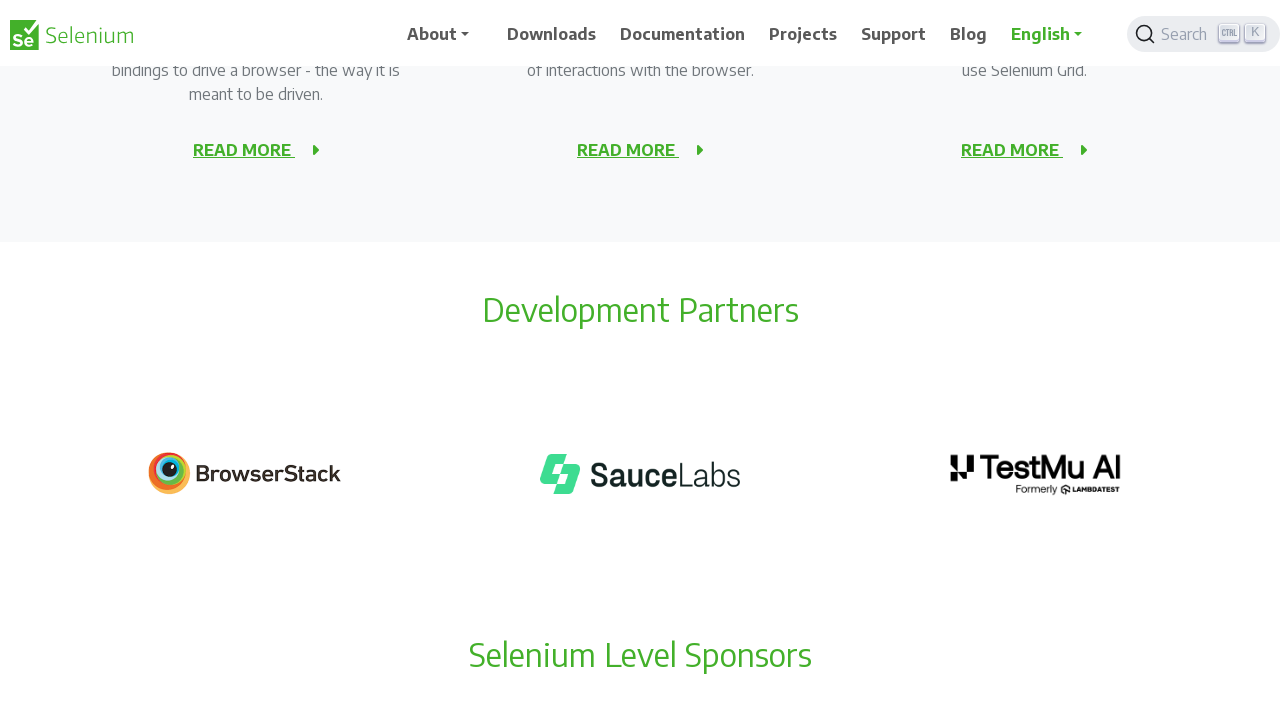

Scrolled to position (0, 1440)
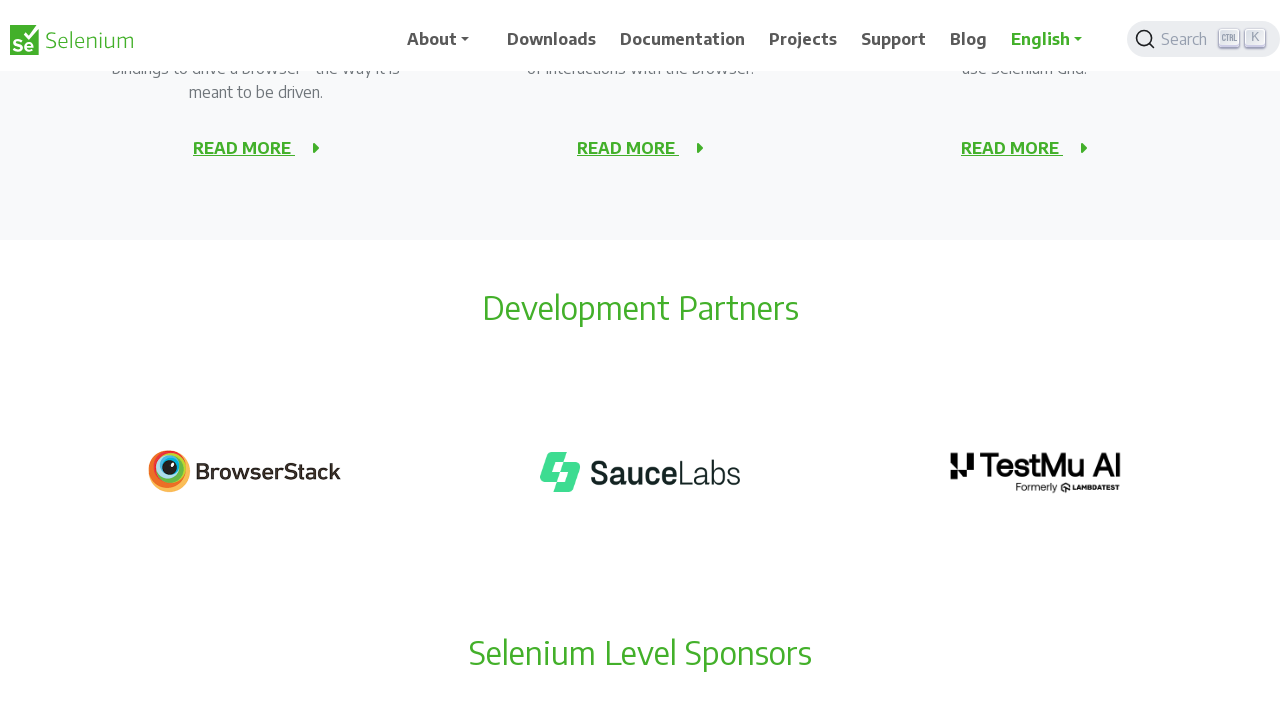

Waited for content to load after scroll
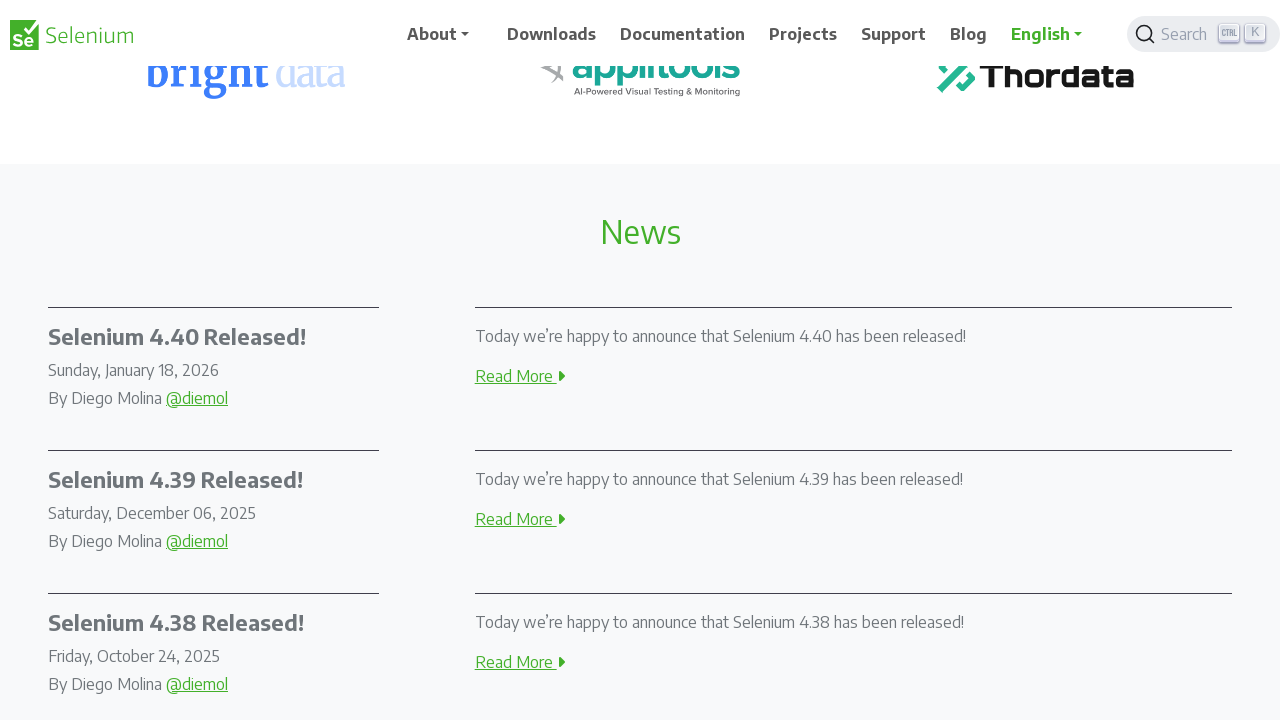

Scrolled to position (0, 2160)
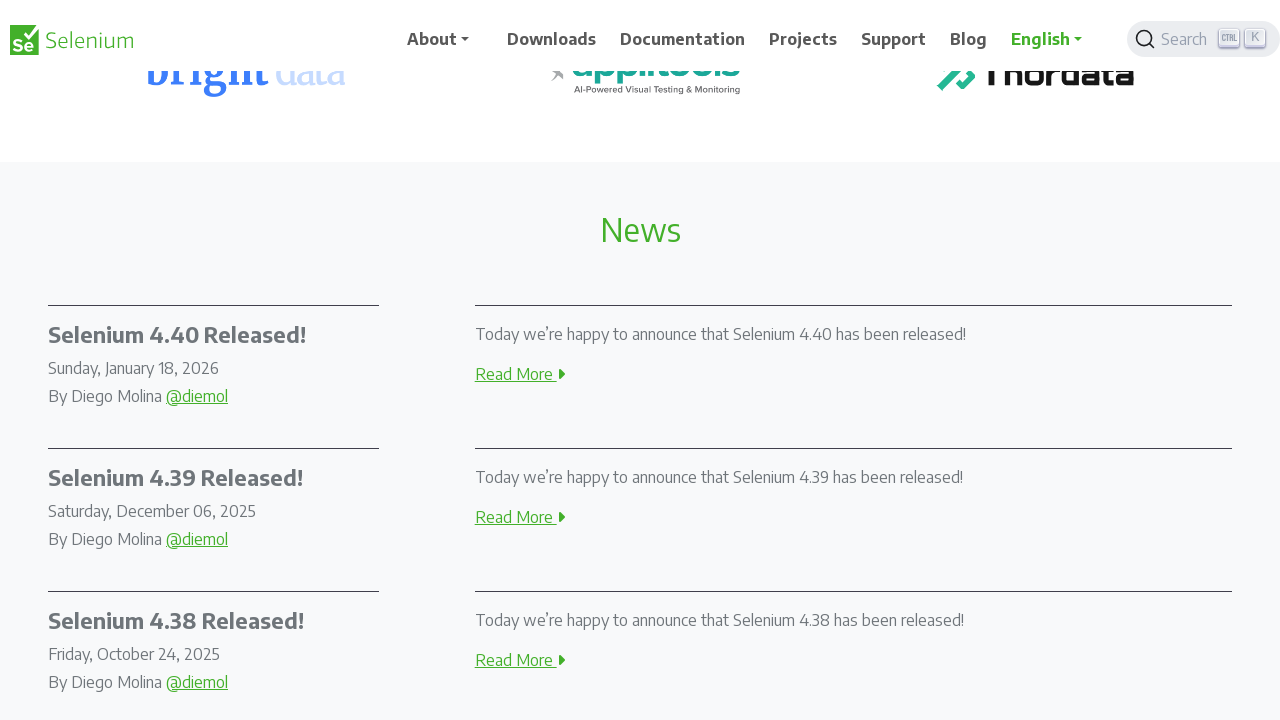

Waited for content to load after scroll
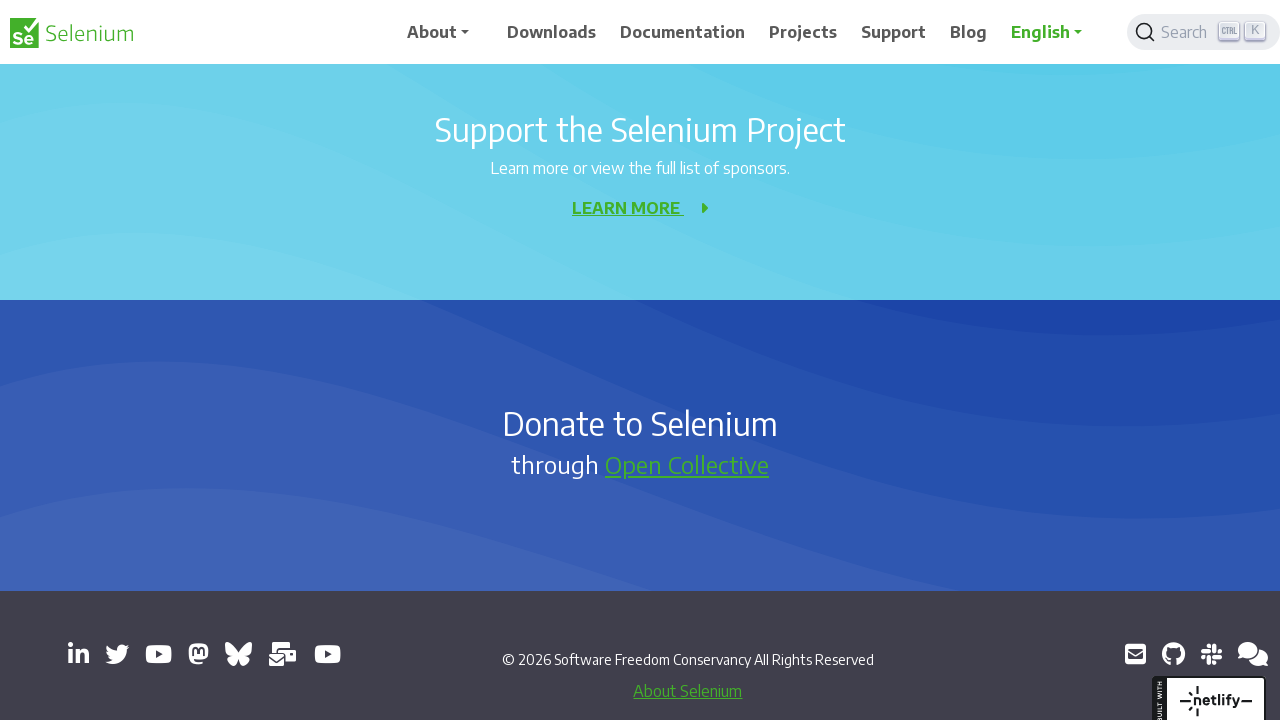

Scrolled to position (0, 2880)
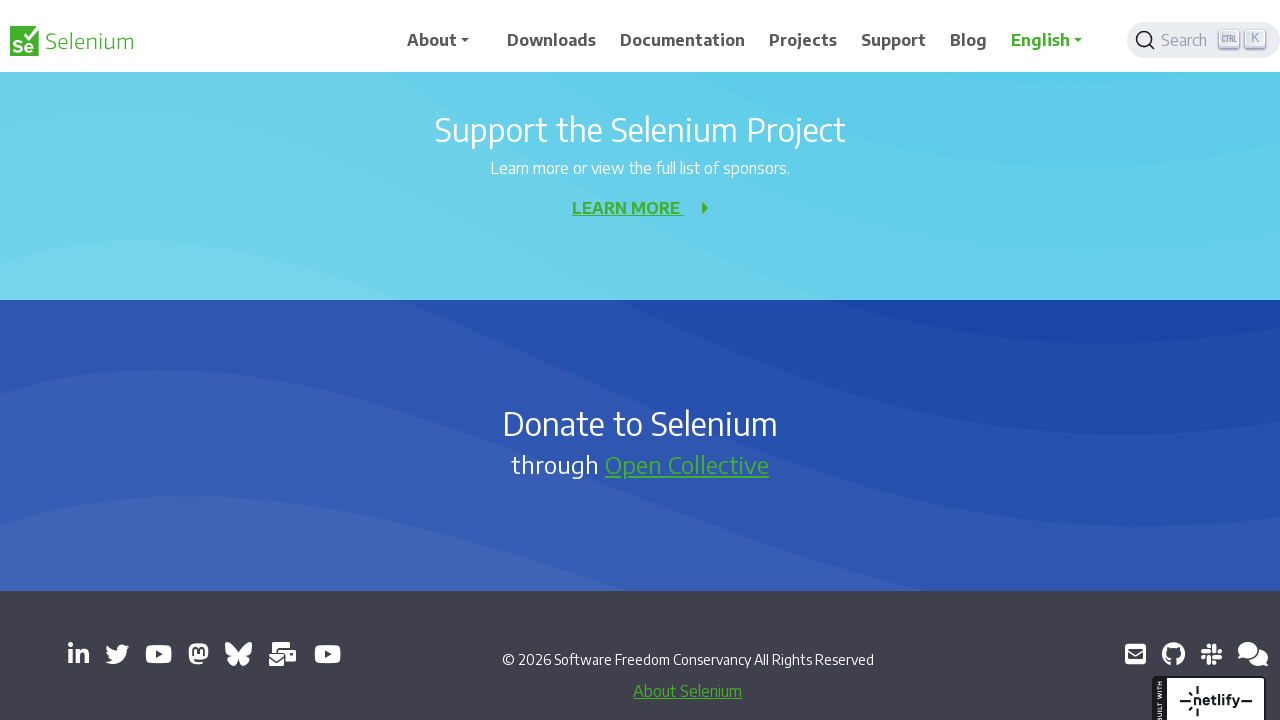

Waited for content to load after scroll
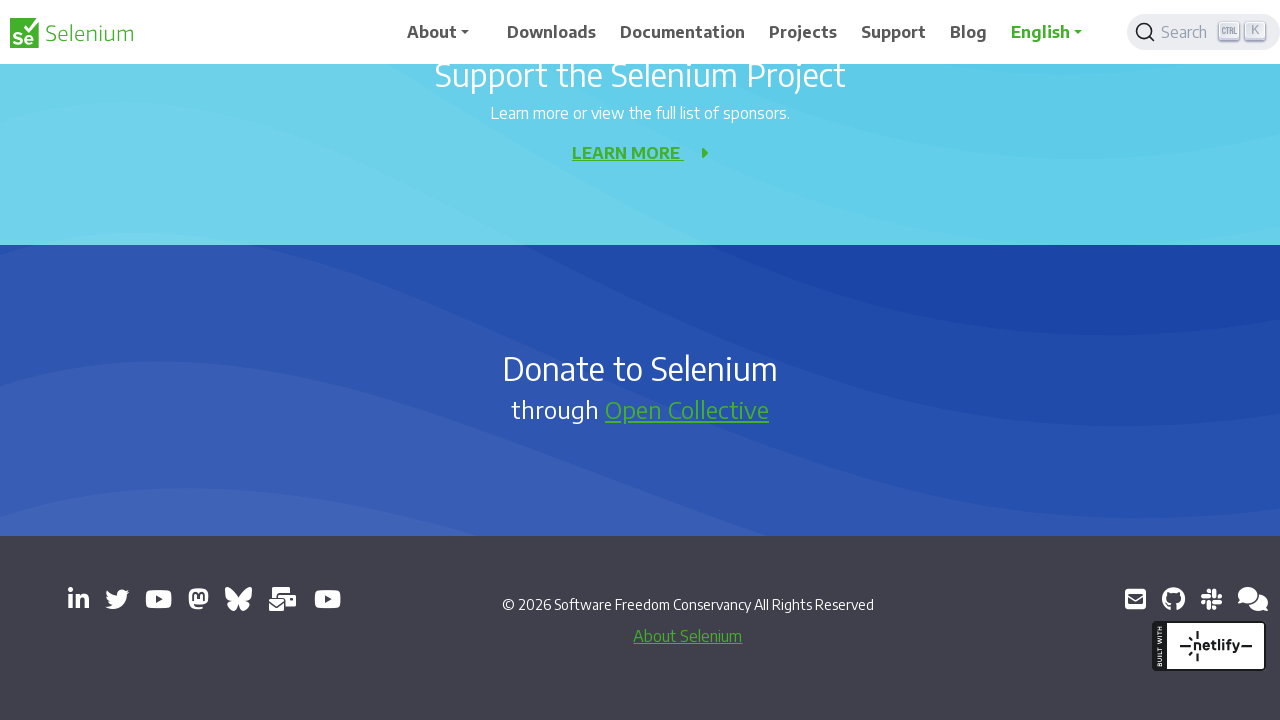

Scrolled back to top of page
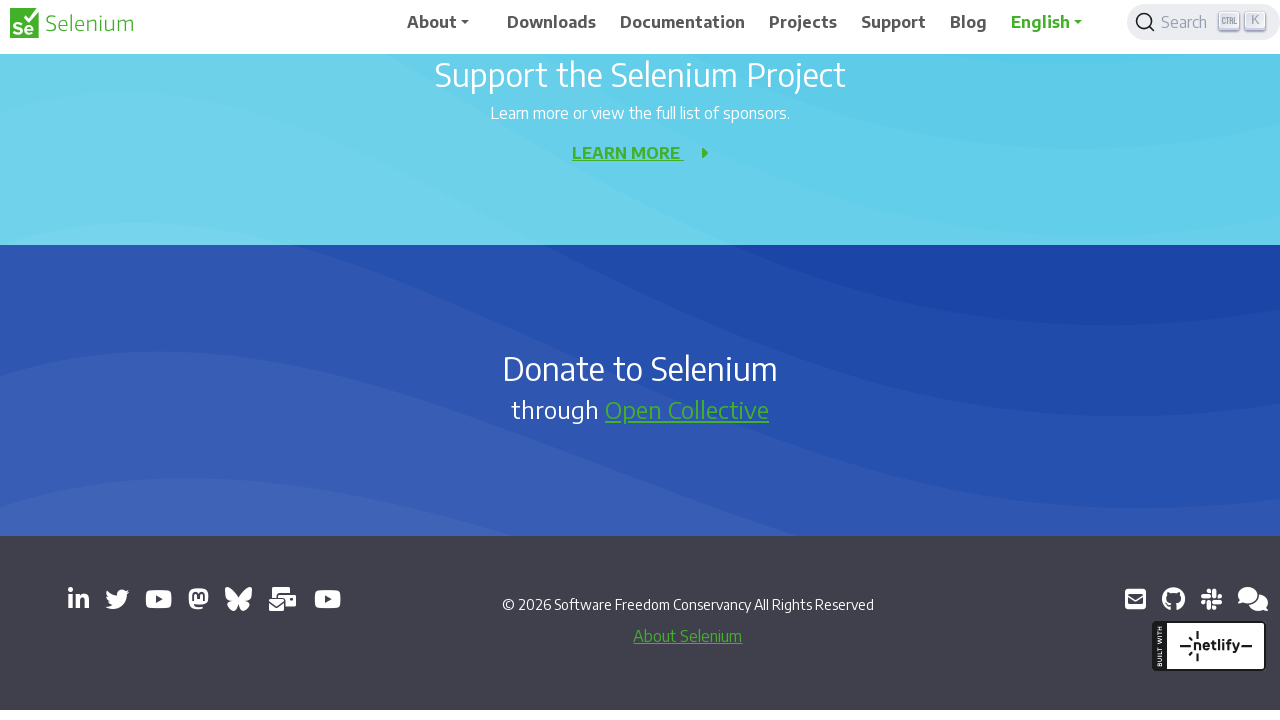

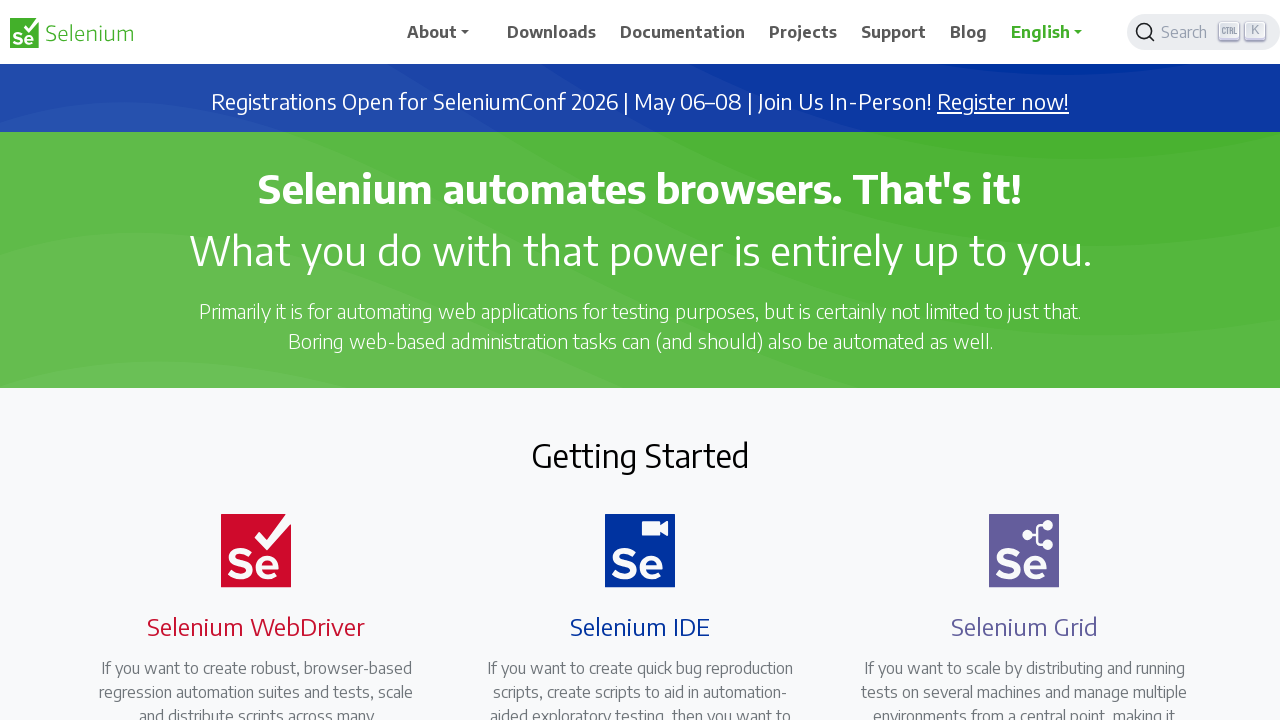